Tests static dropdown selection functionality by selecting options using three different methods: by index, by visible text, and by value from a currency dropdown menu.

Starting URL: https://rahulshettyacademy.com/dropdownsPractise/

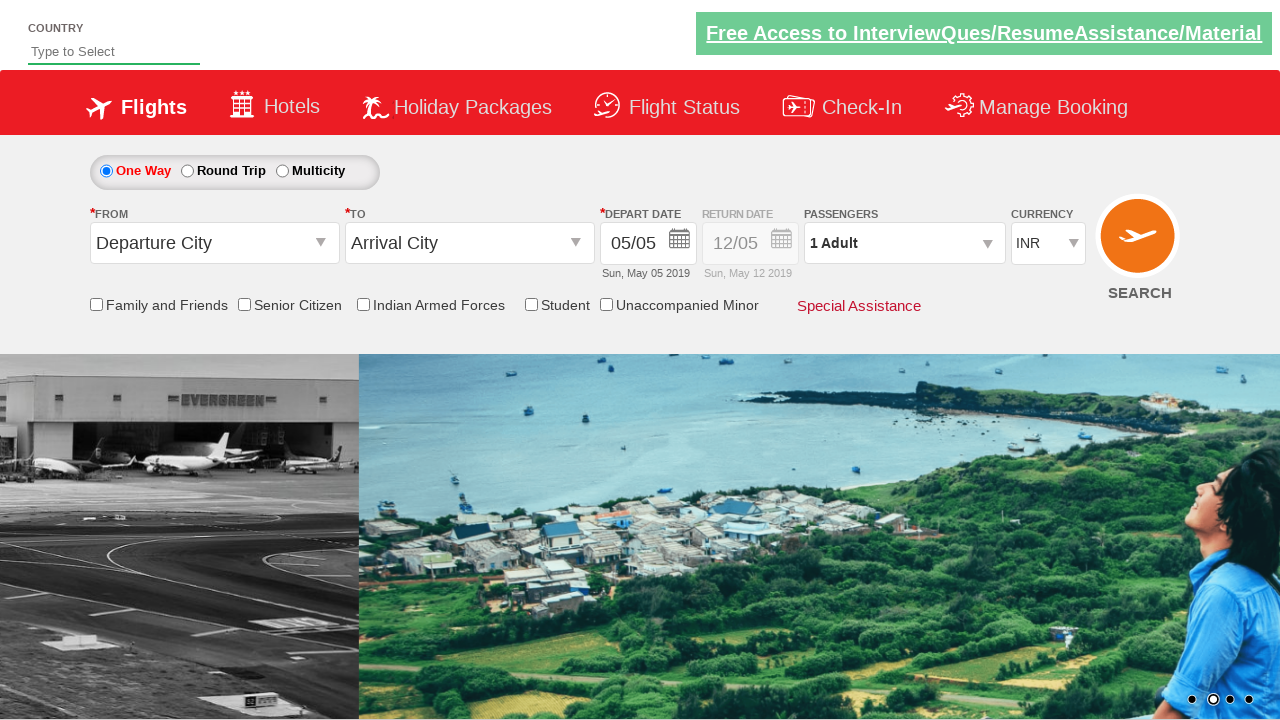

Currency dropdown element is visible and ready
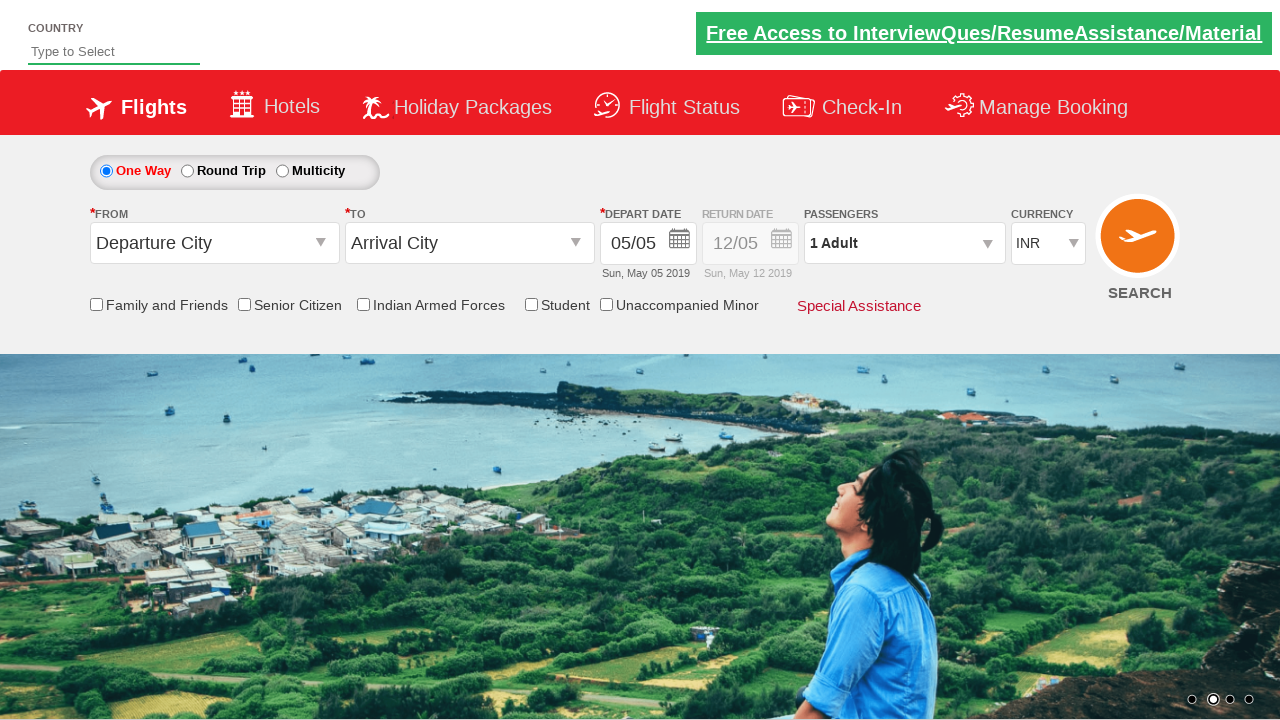

Selected dropdown option by index 3 on select[name*='DropDownListCurrency']
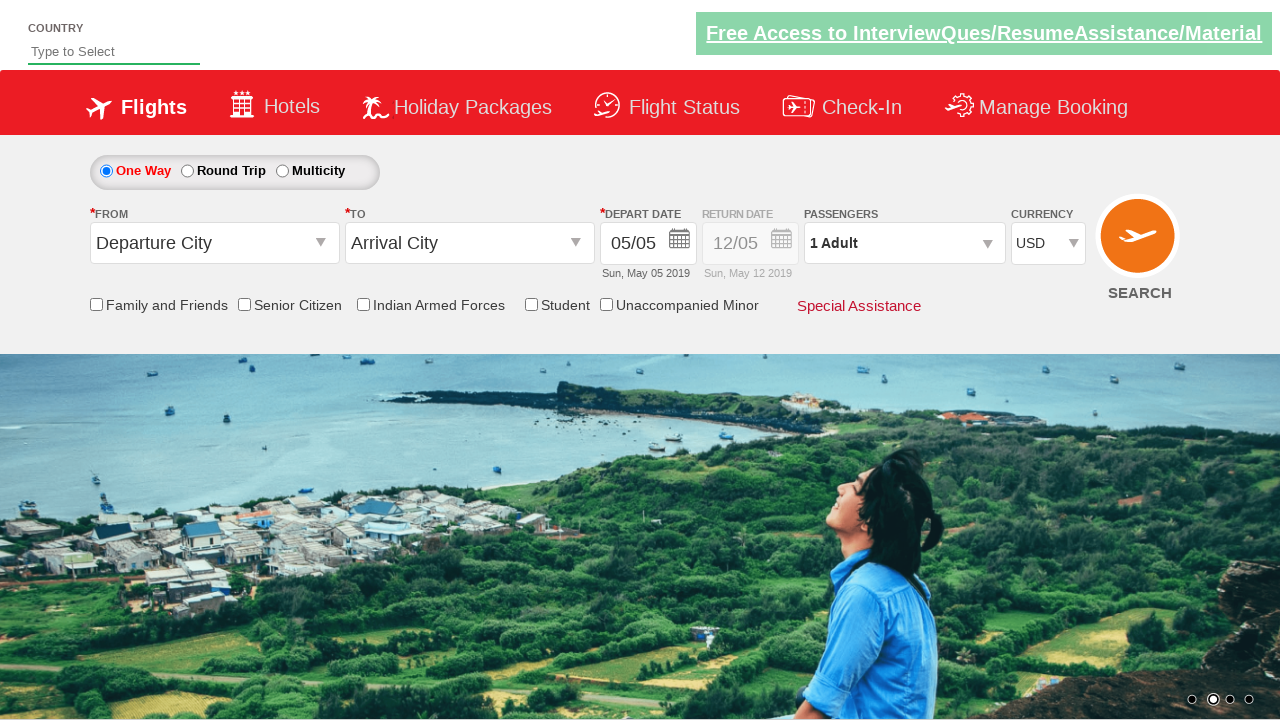

Selected dropdown option by visible text 'AED' on select[name*='DropDownListCurrency']
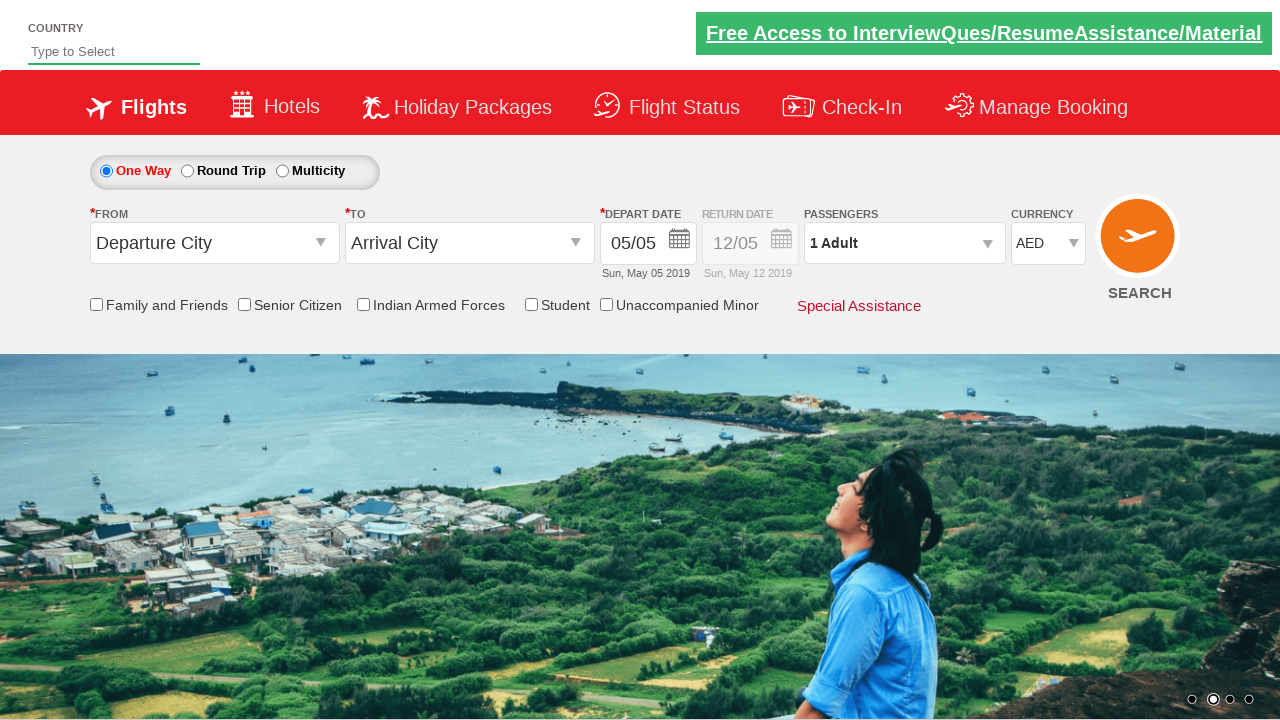

Selected dropdown option by value 'INR' on select[name*='DropDownListCurrency']
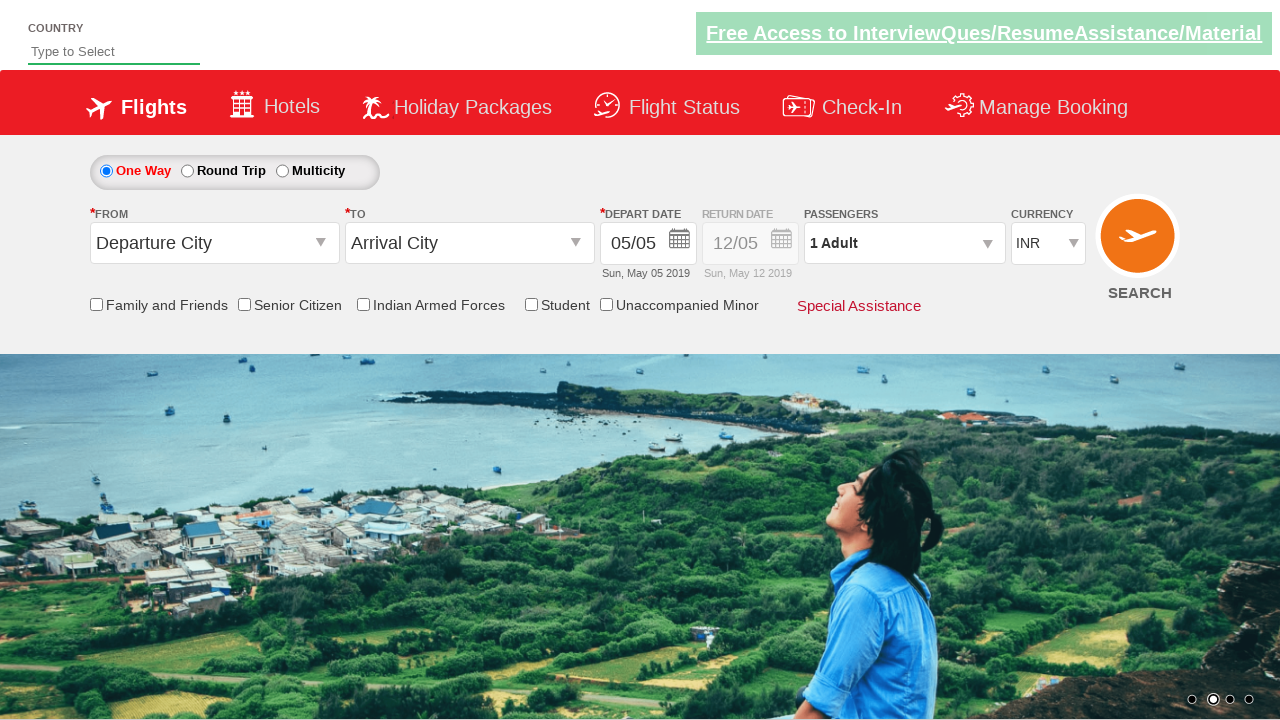

Retrieved selected dropdown value
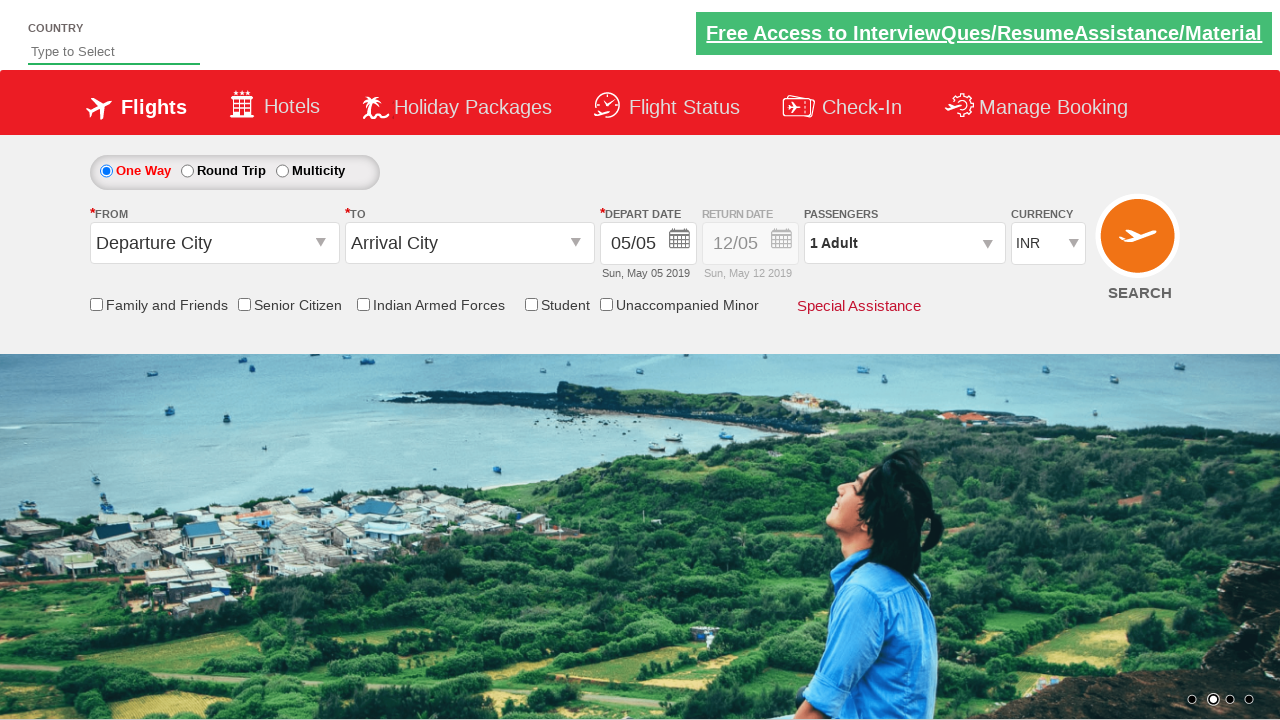

Verified that 'INR' is the selected value
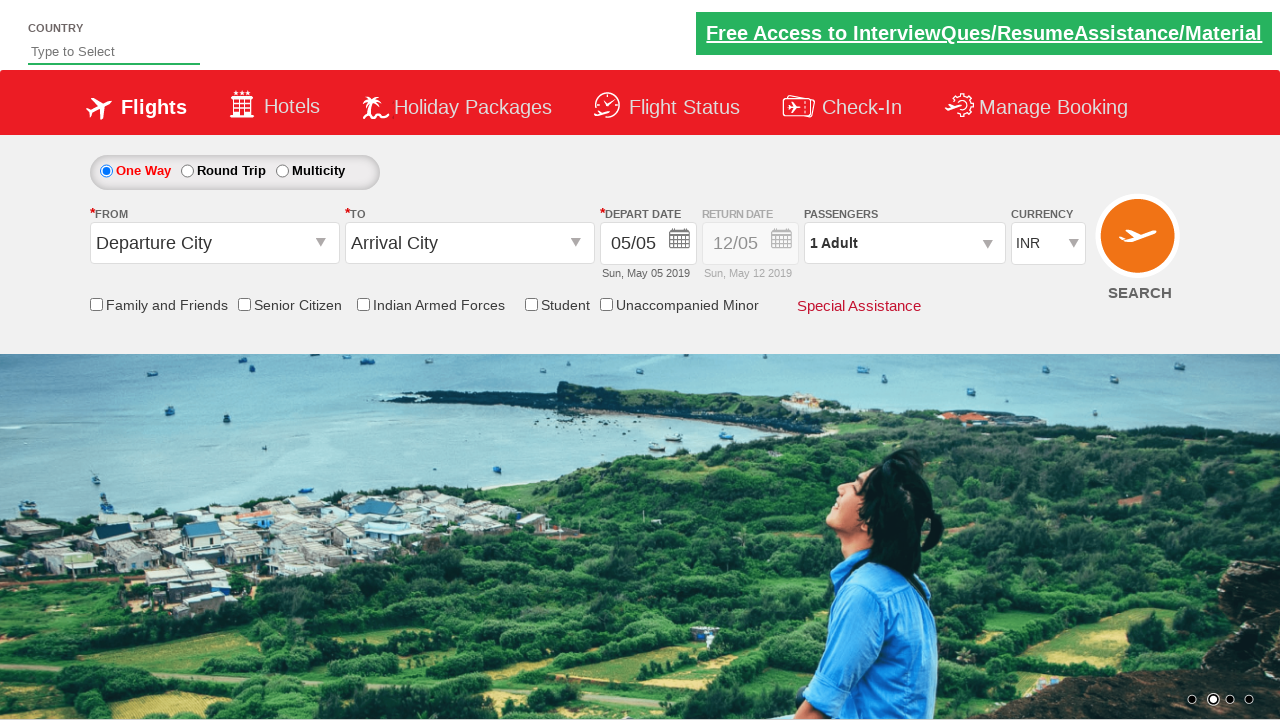

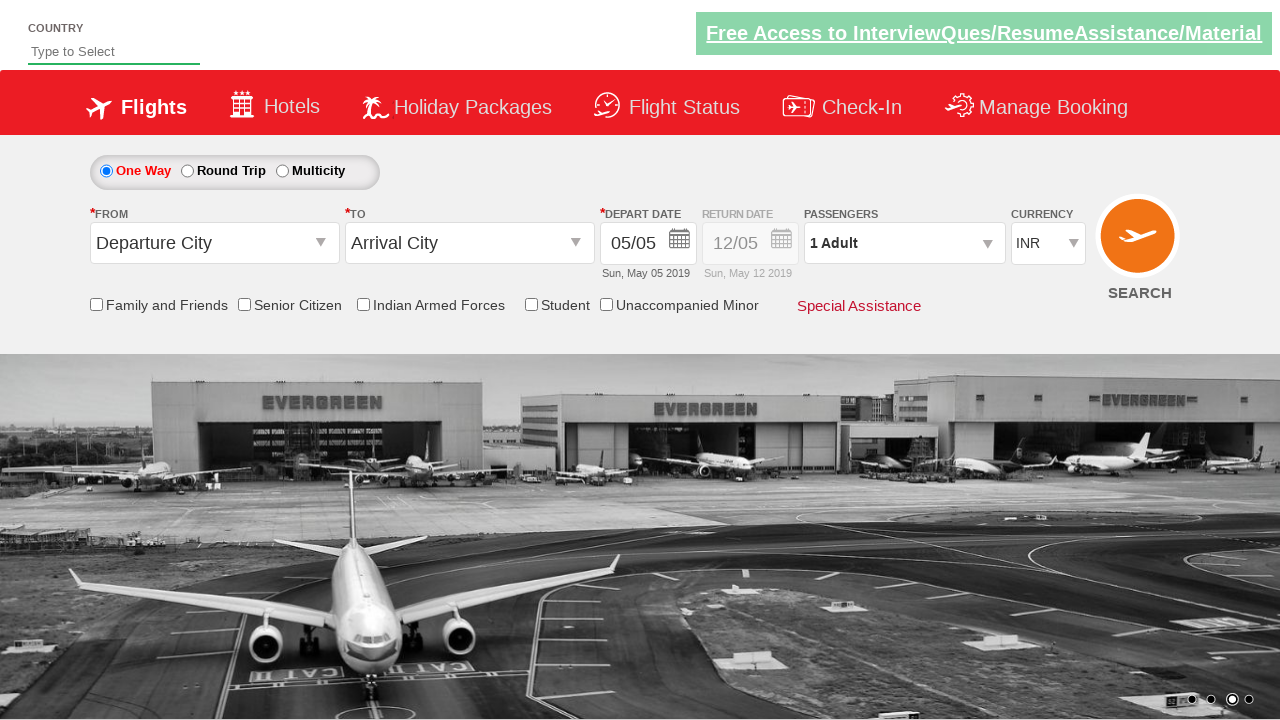